Tests JavaScript prompt dialog functionality by clicking a button to trigger a JS prompt, entering text into the prompt, and accepting it.

Starting URL: https://the-internet.herokuapp.com/javascript_alerts

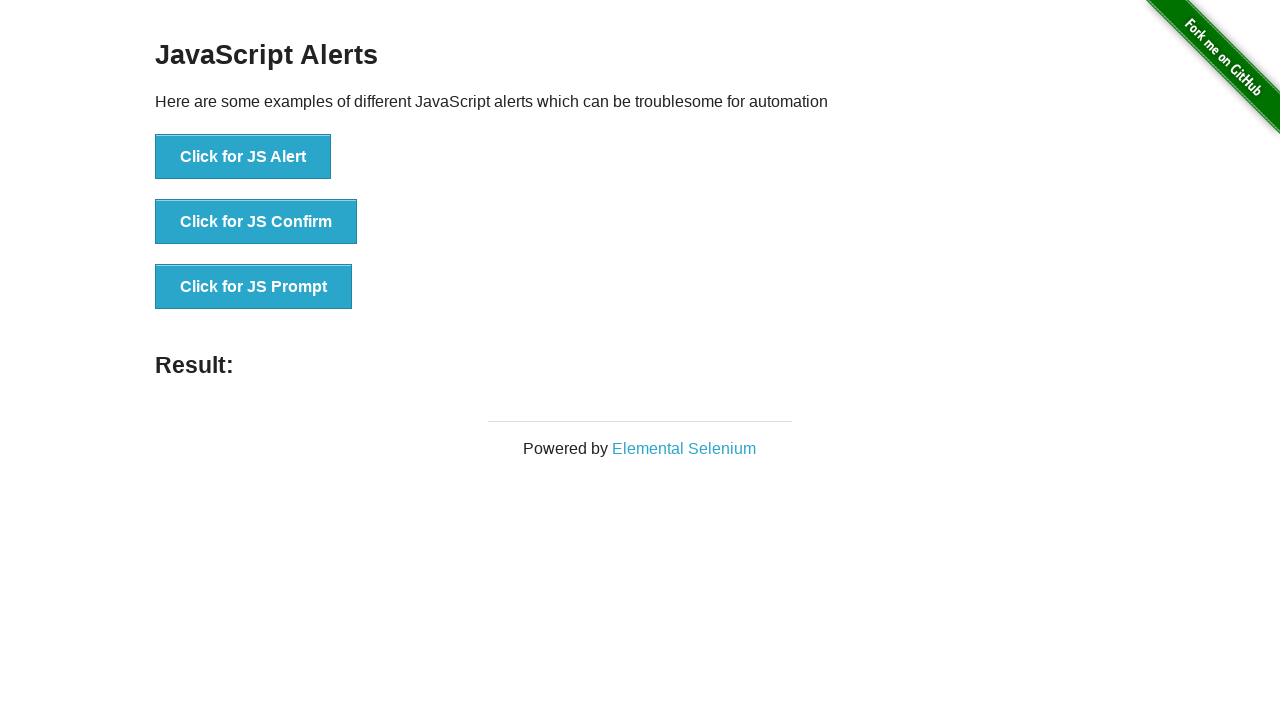

Clicked button to trigger JavaScript prompt dialog at (254, 287) on xpath=//button[contains(text(),'Click for JS Prompt')]
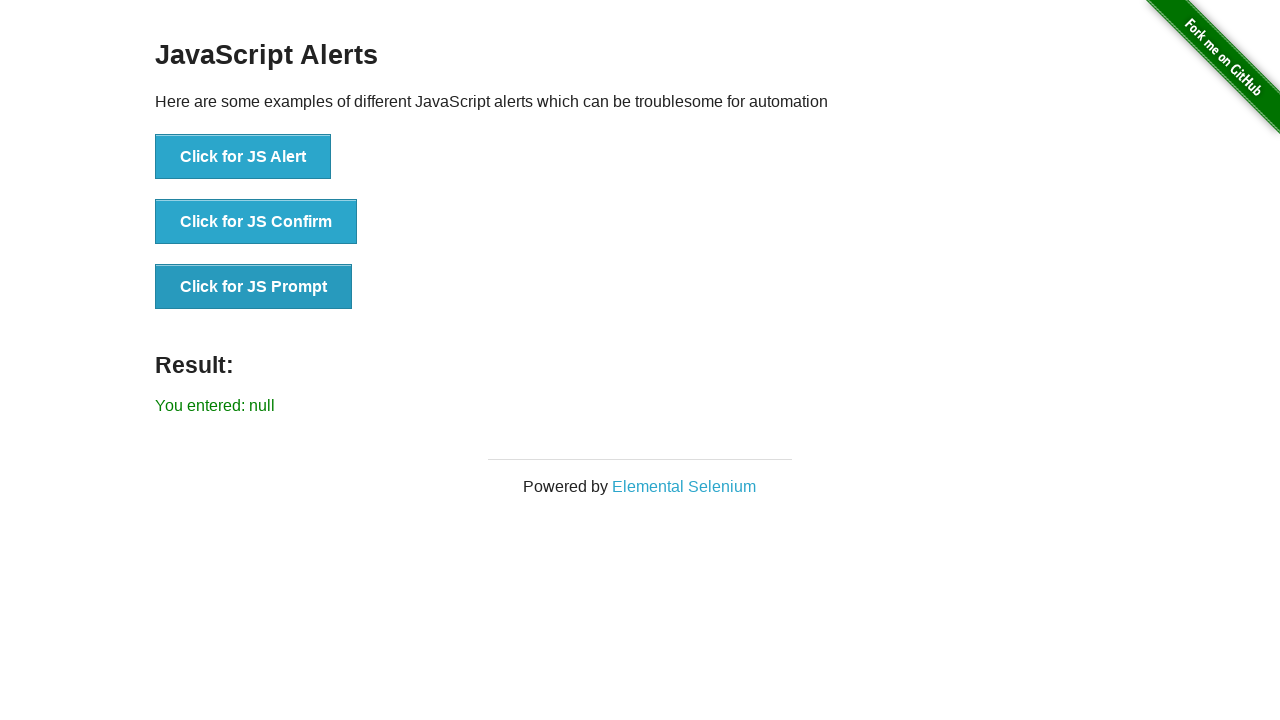

Set up dialog handler to accept prompt with text 'nag'
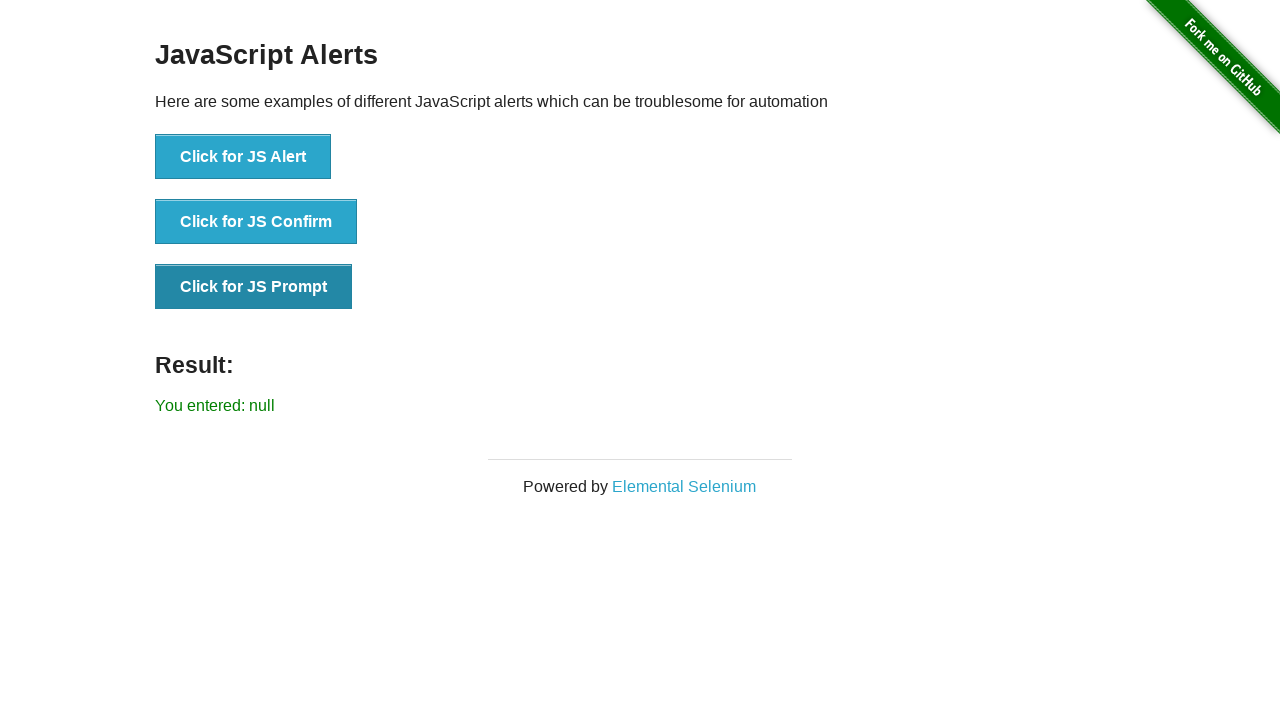

Configured one-time dialog handler for prompt acceptance
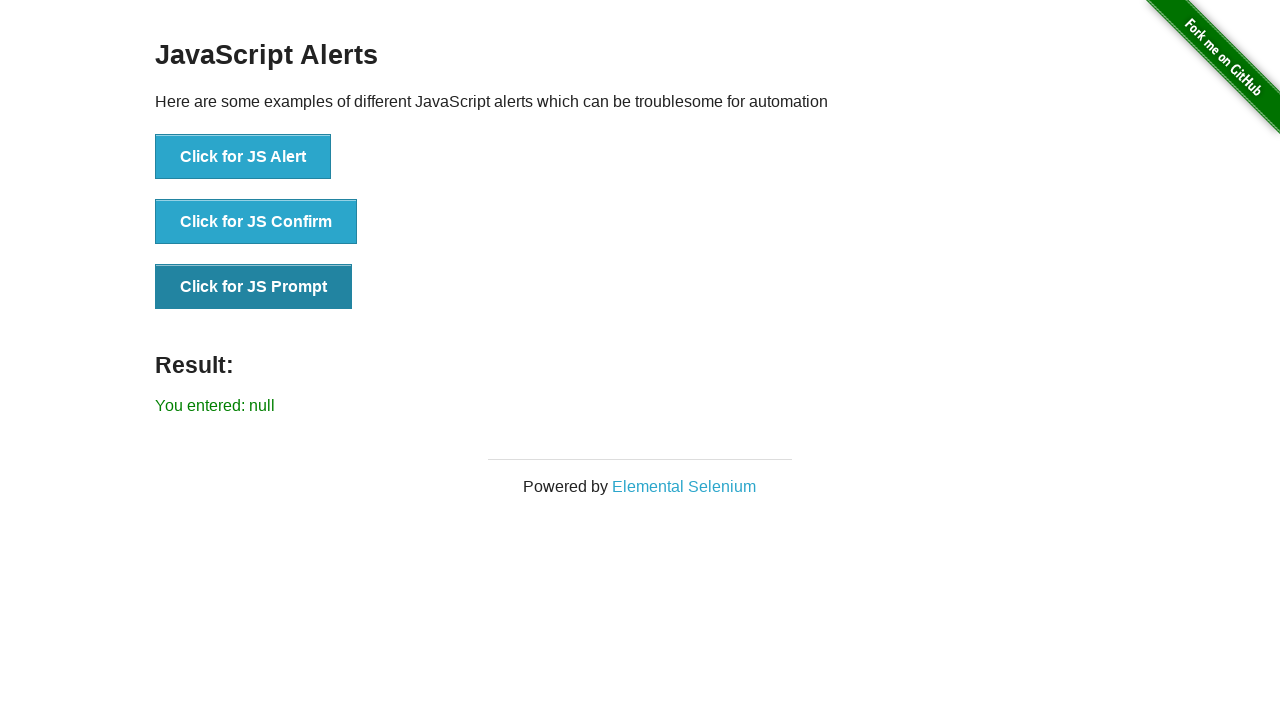

Clicked button to trigger JavaScript prompt dialog at (254, 287) on xpath=//button[contains(text(),'Click for JS Prompt')]
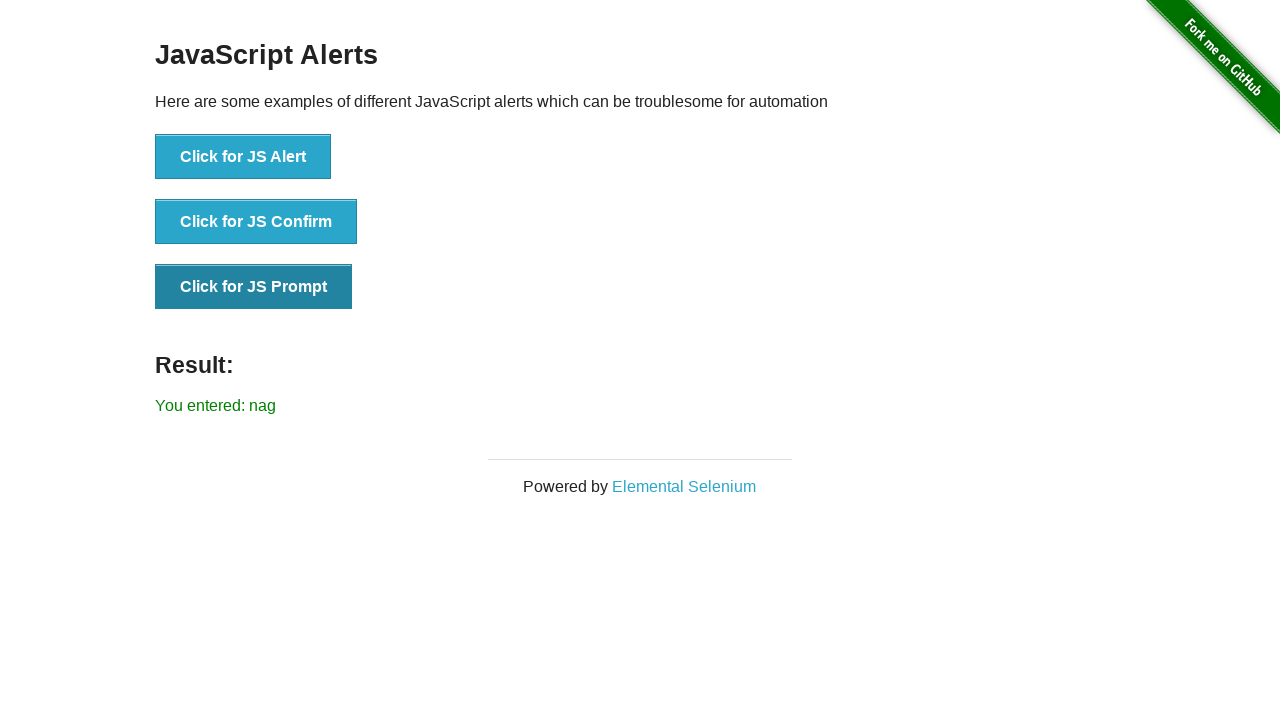

Prompt result displayed on page
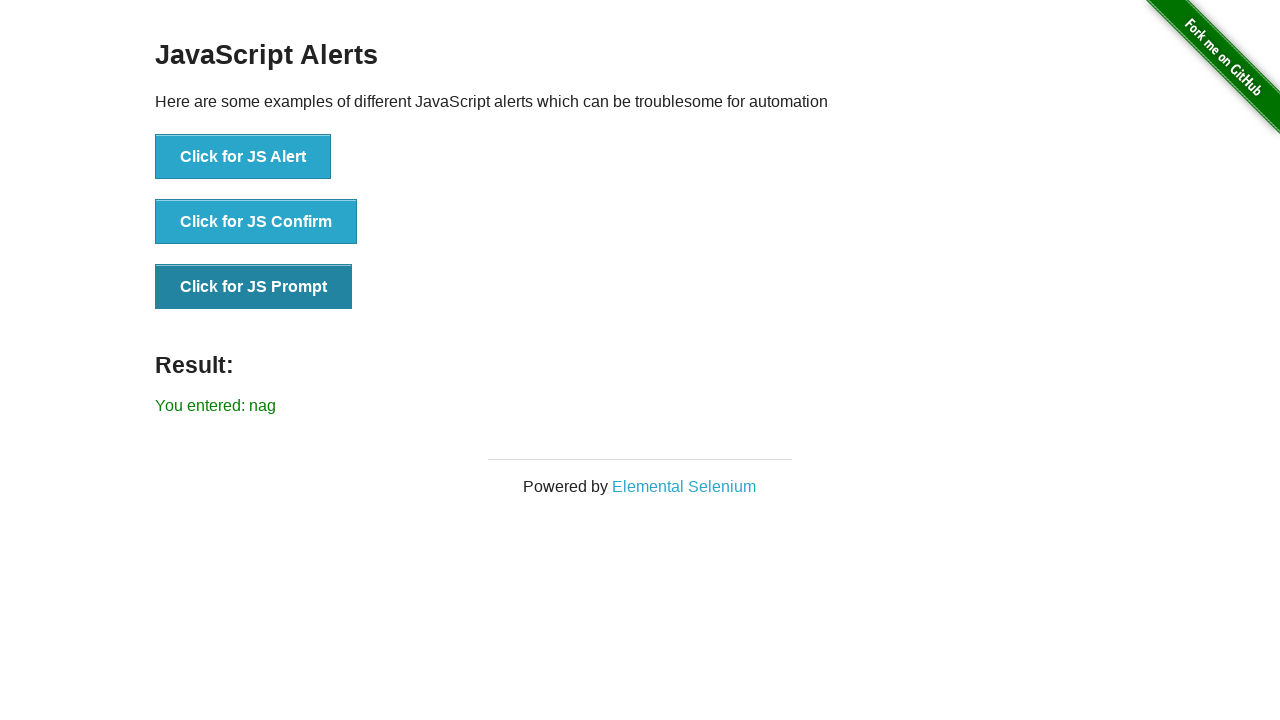

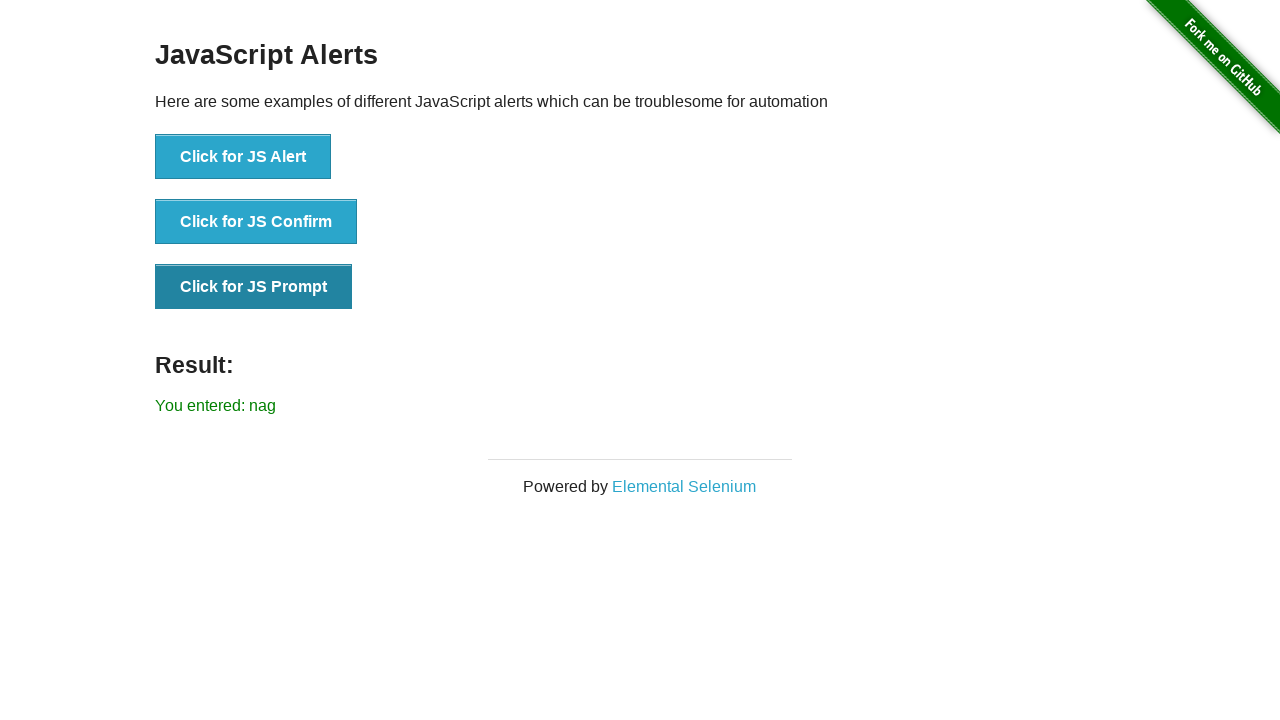